Opens a new tab, navigates to a different page to get text from a course link, then switches back to the original tab to fill a form field with that text

Starting URL: https://www.rahulshettyacademy.com/angularpractice/

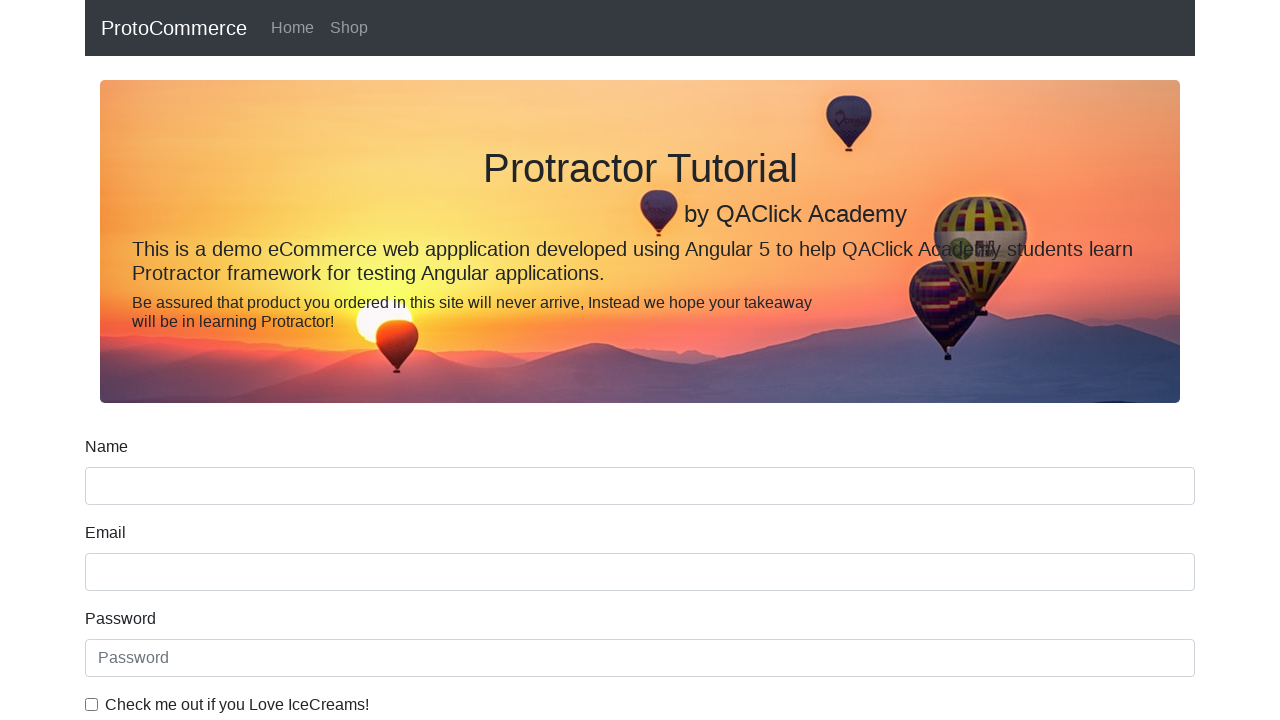

Opened a new tab
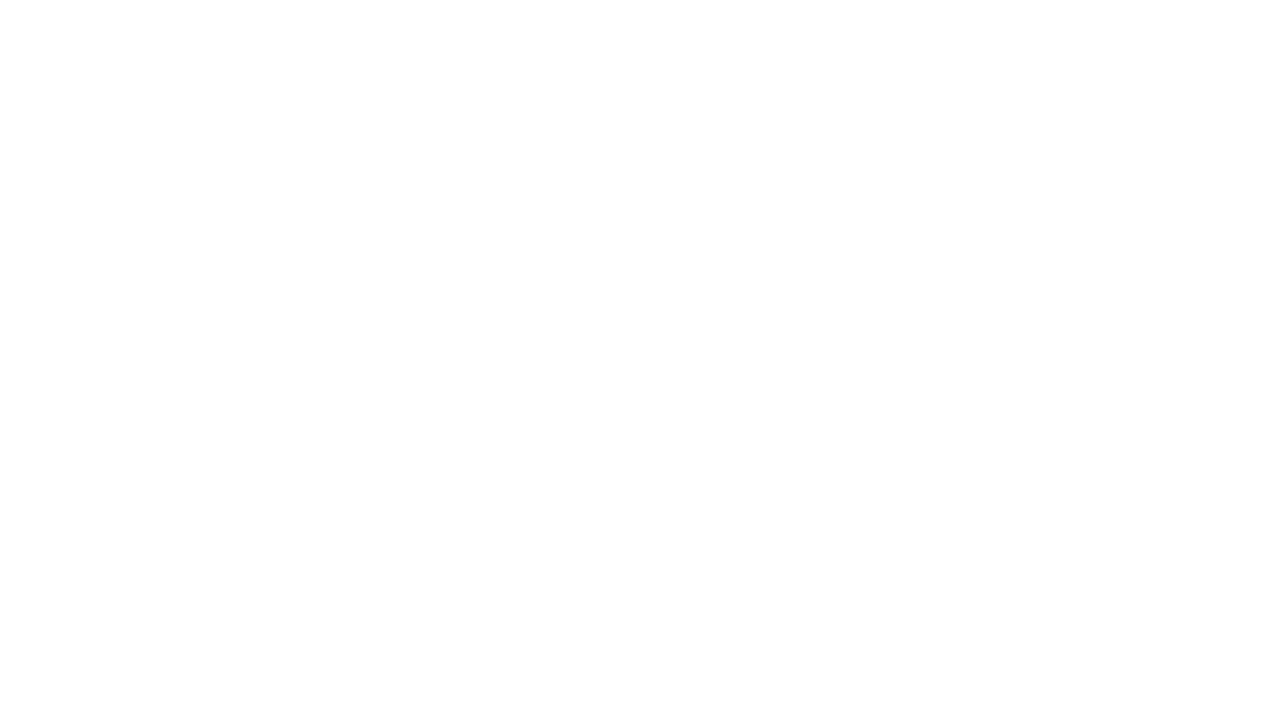

Navigated to Rahul Shetty Academy homepage in new tab
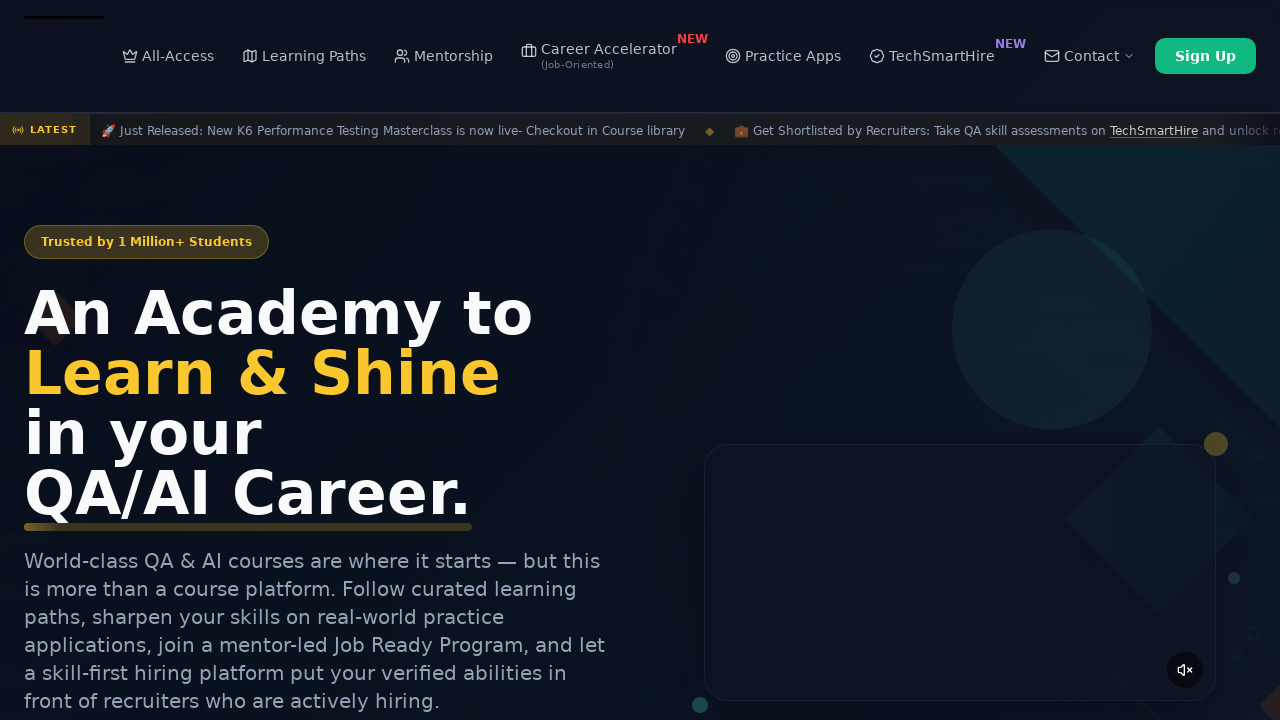

Located all course links on the page
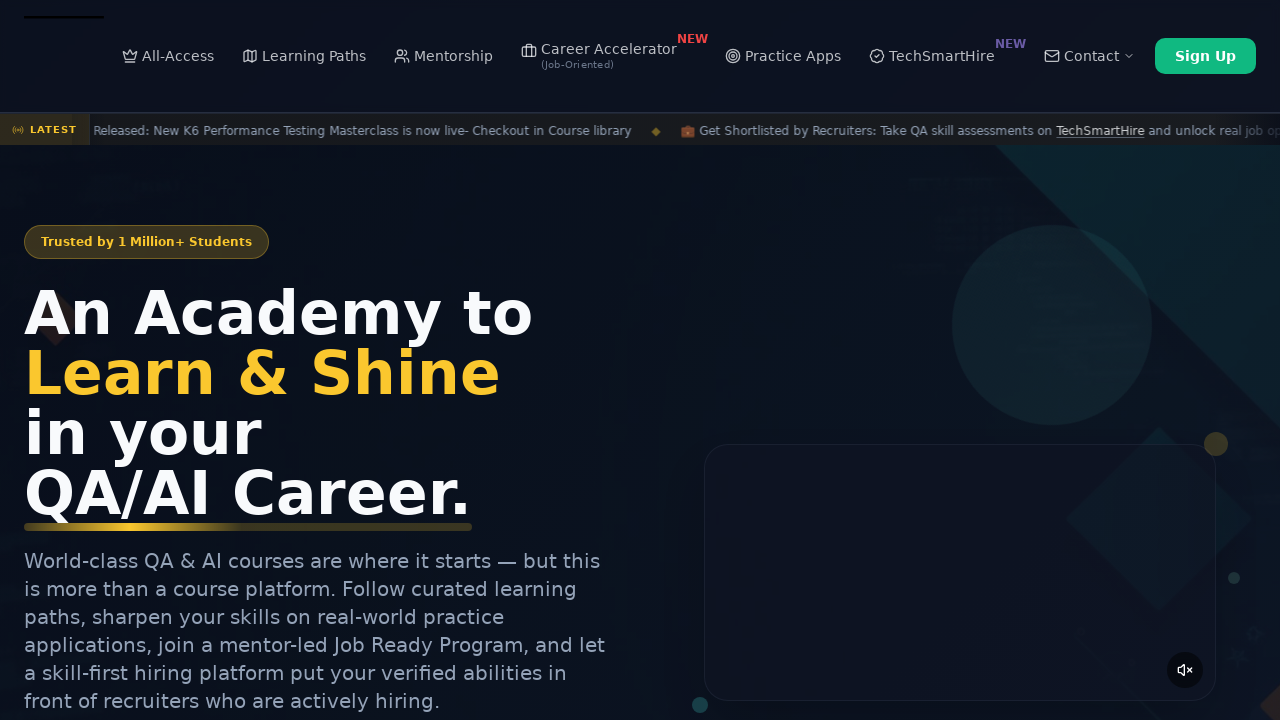

Extracted course name from 4th course link: AI Agents
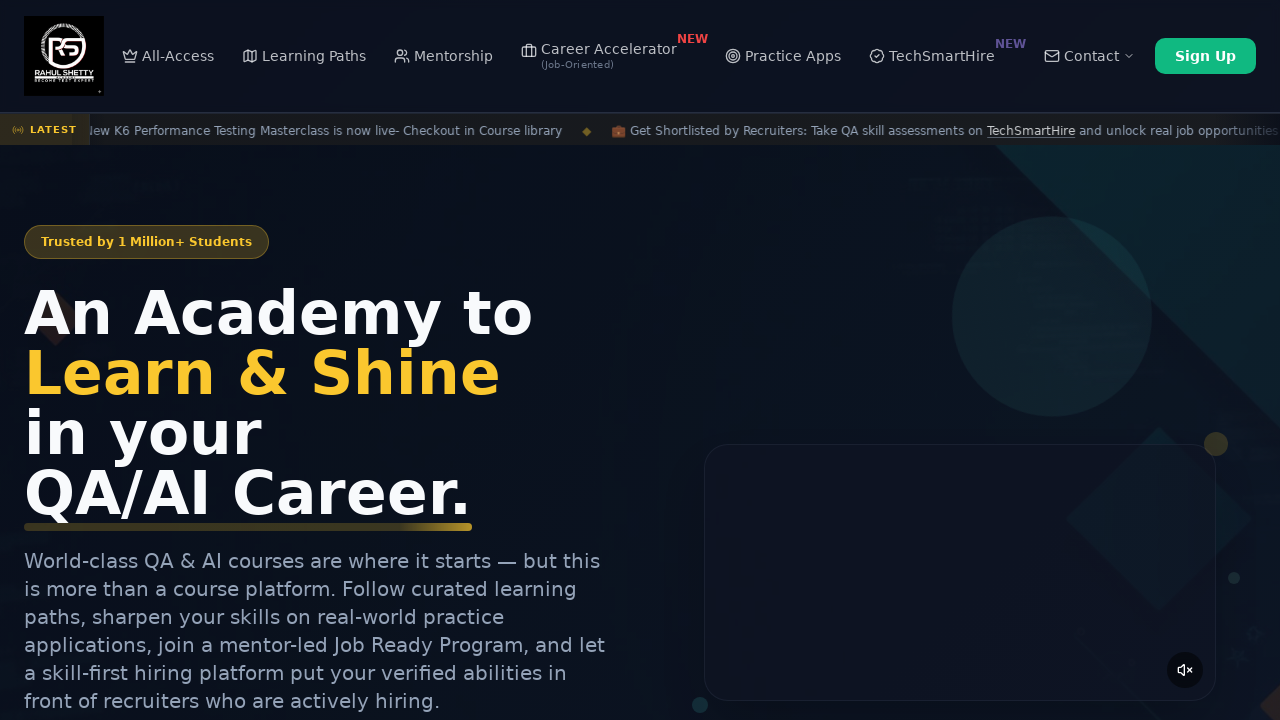

Closed the new tab
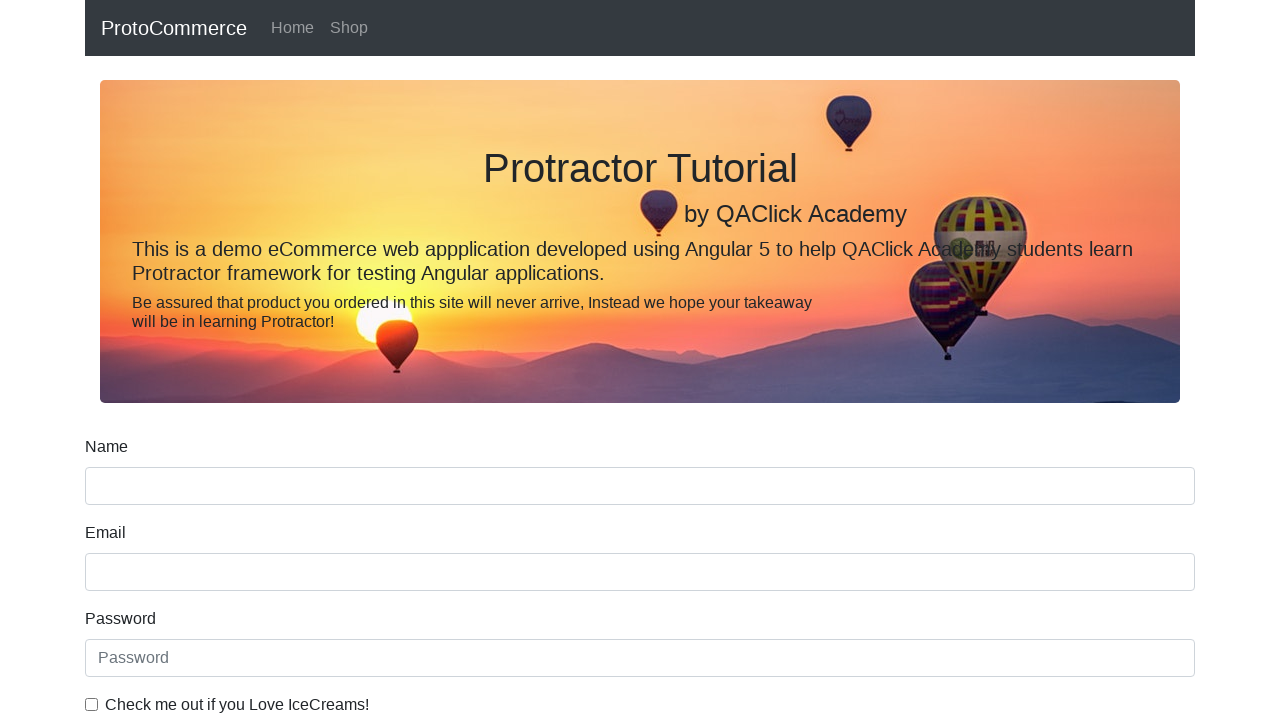

Filled name field with course name: AI Agents on [name='name']
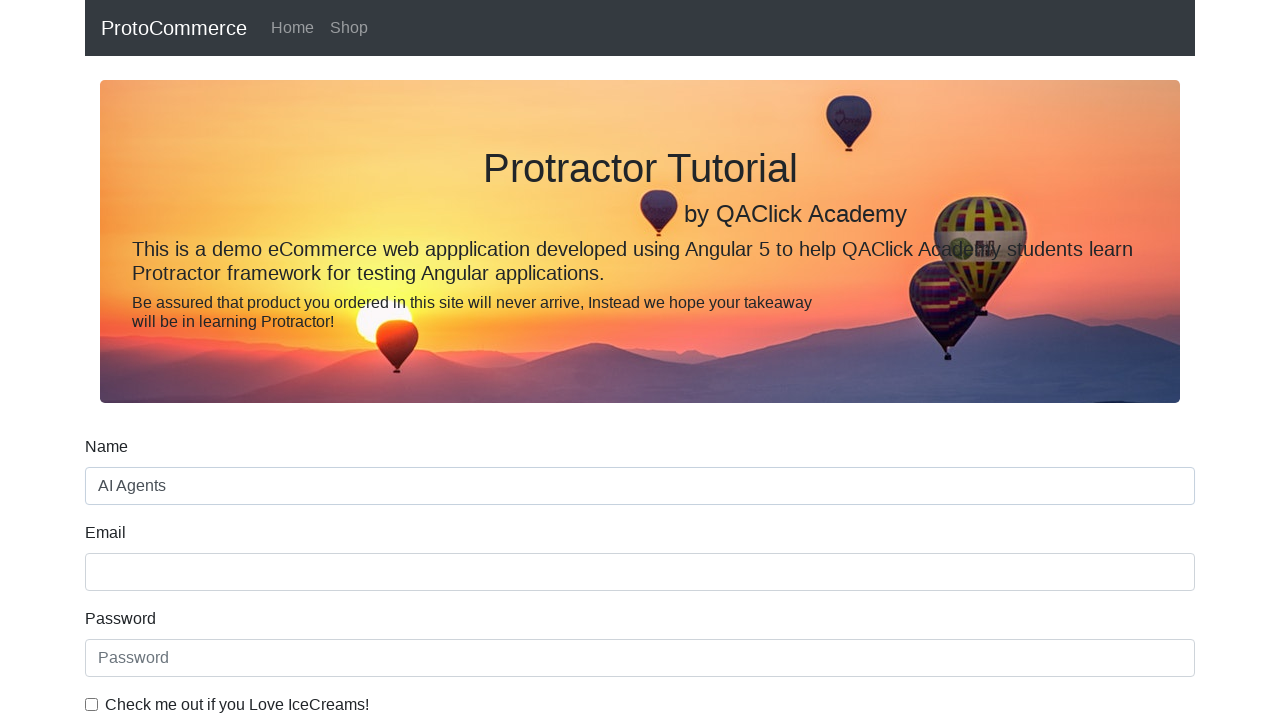

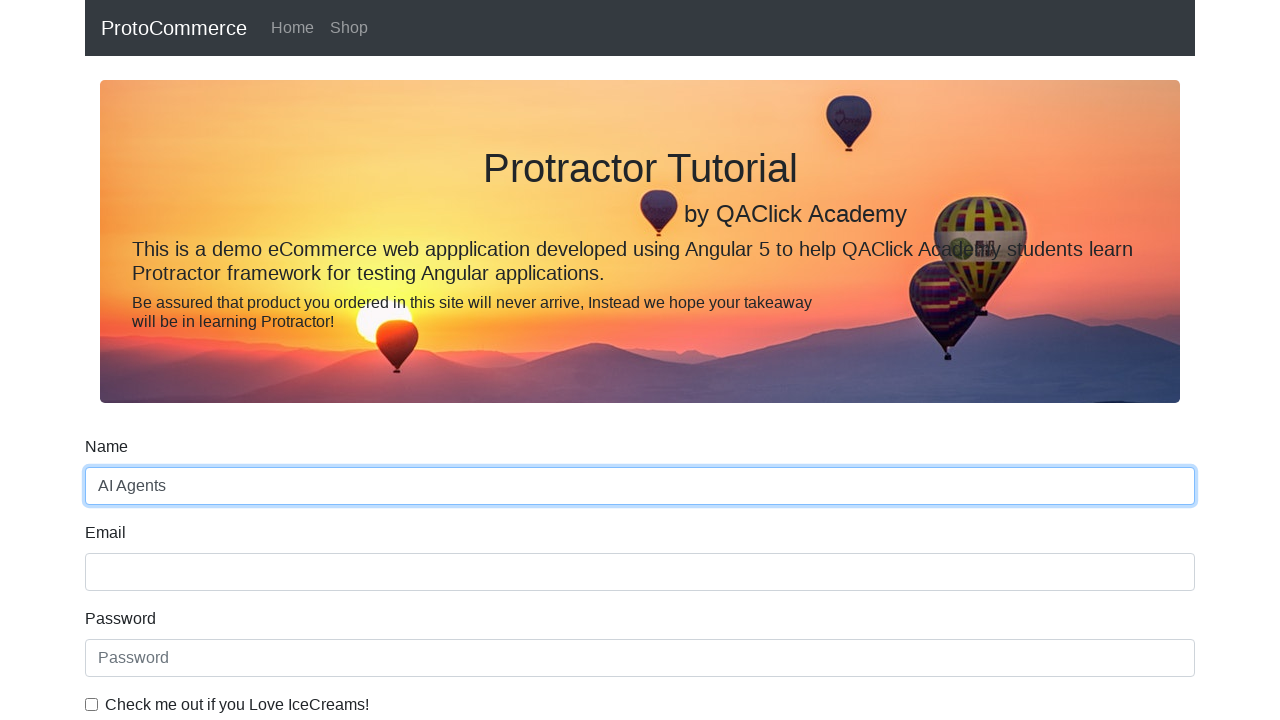